Basic browser automation test that navigates to Best Buy website and sets the browser window to fullscreen mode

Starting URL: https://www.bestbuy.com

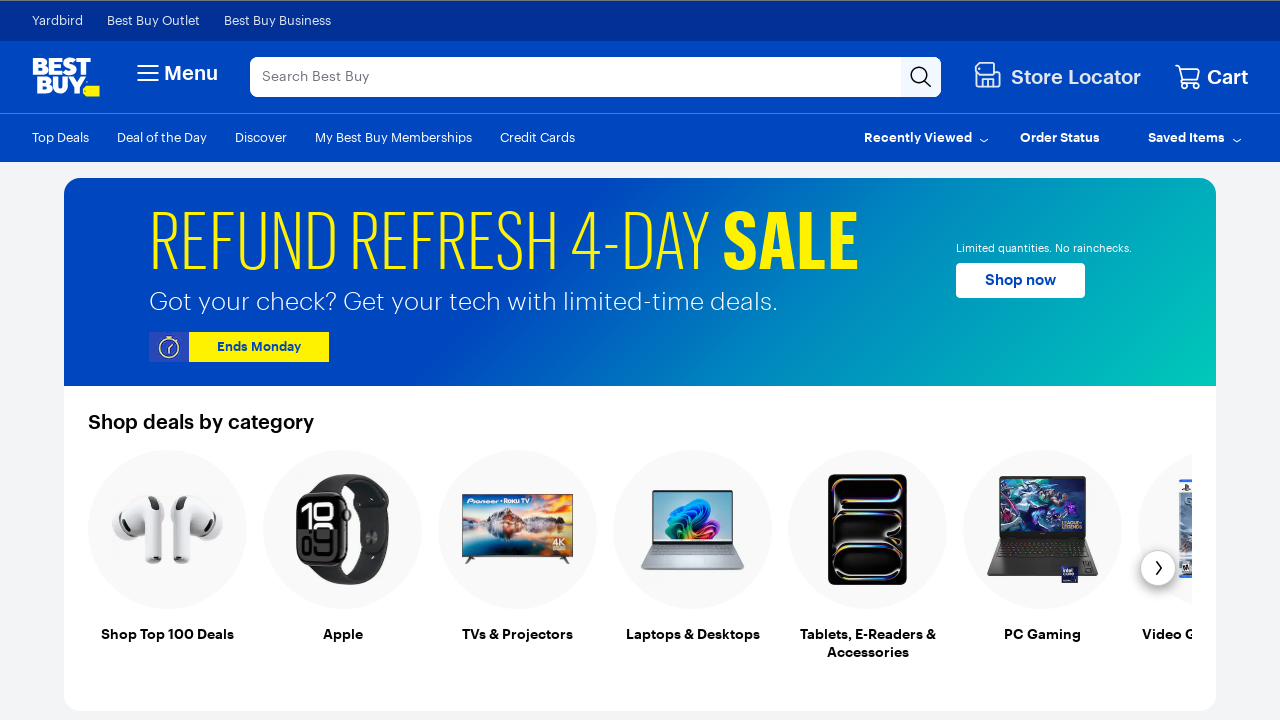

Set browser viewport to 1920x1080 fullscreen mode
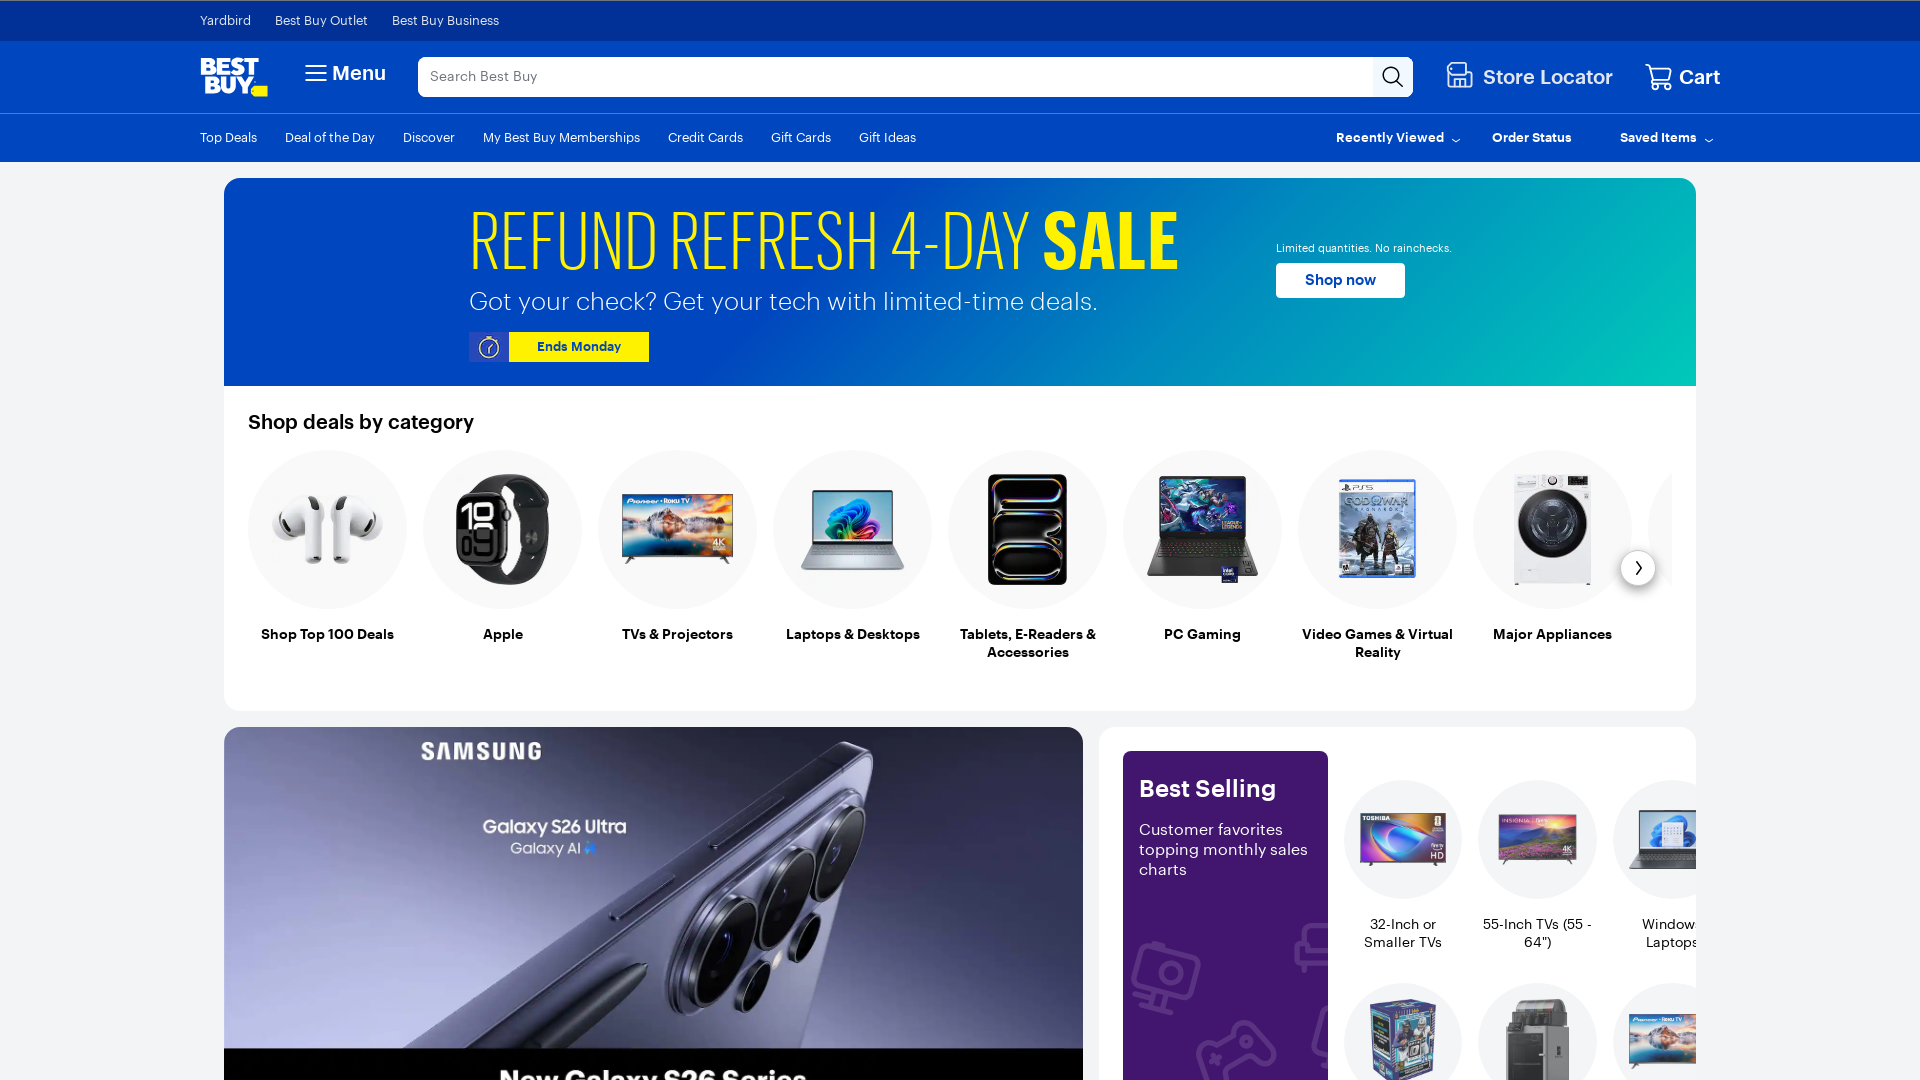

Best Buy page DOM content loaded
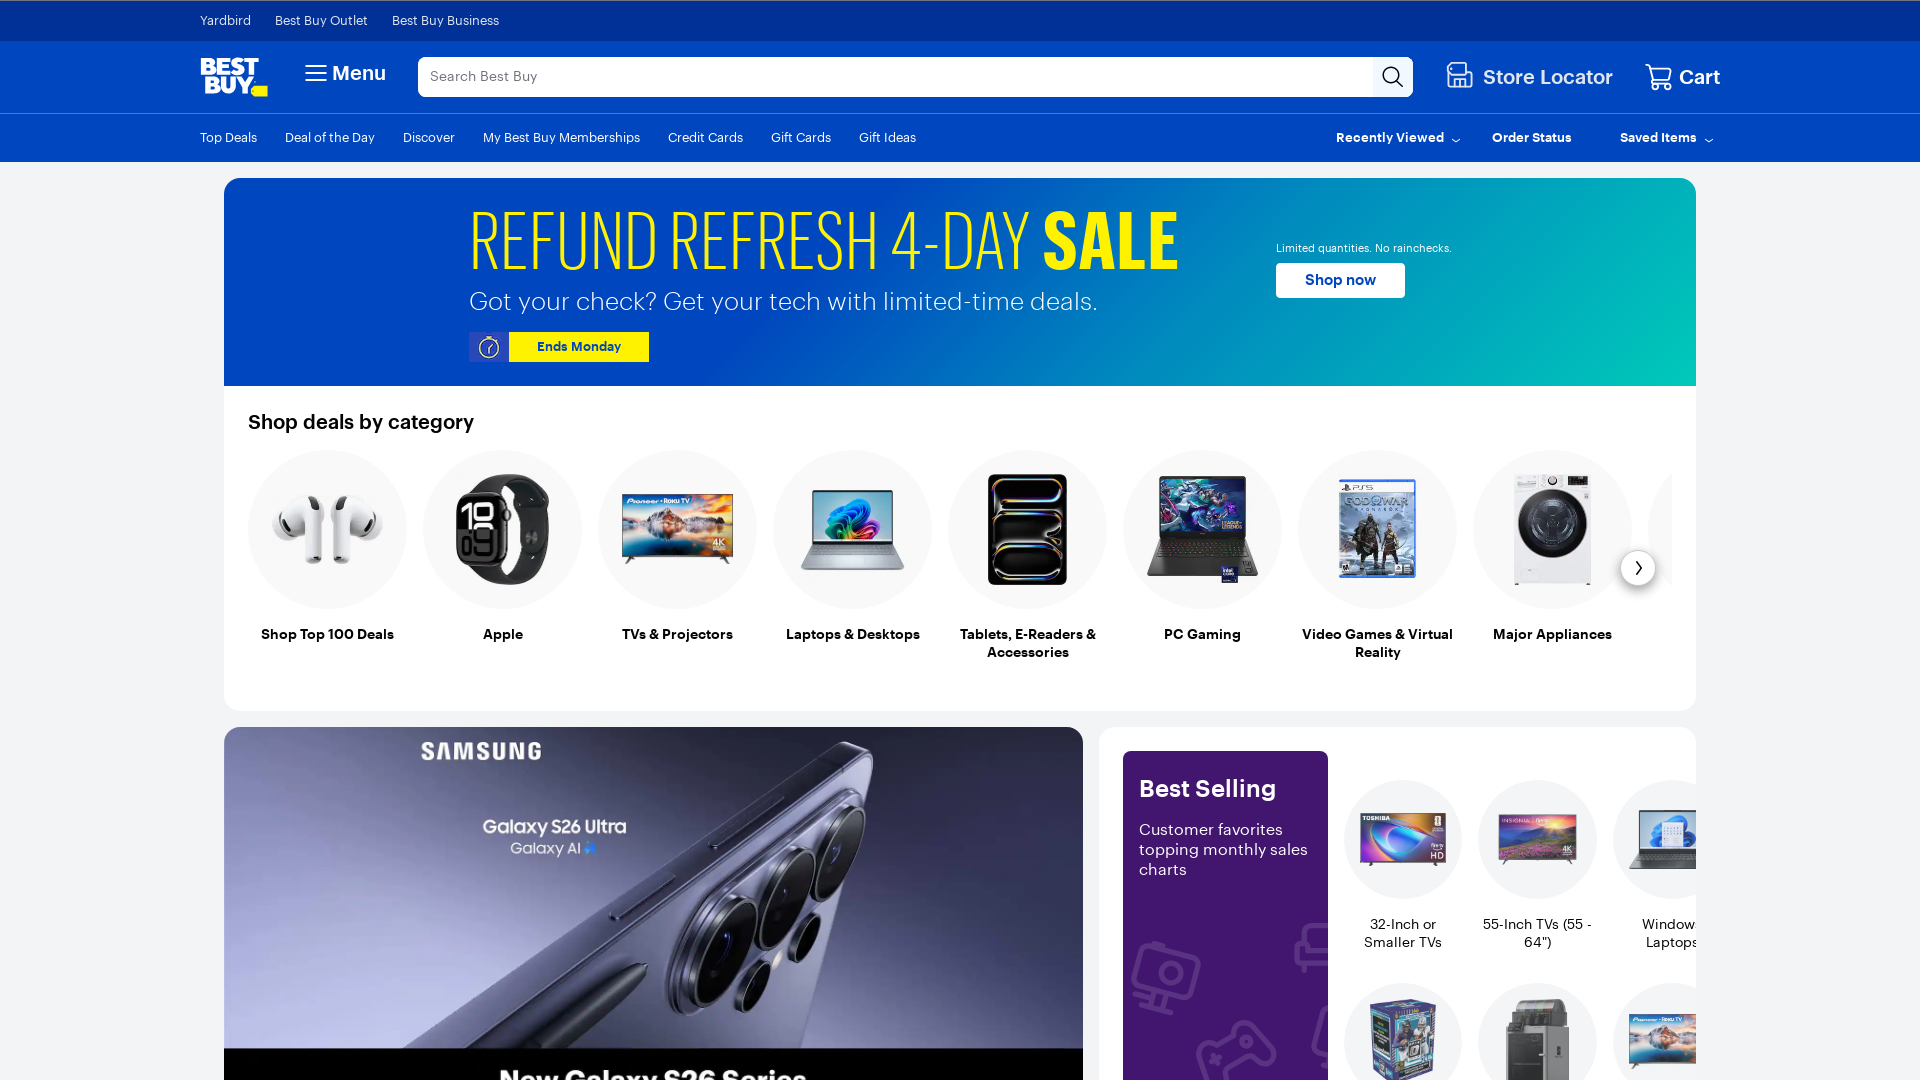

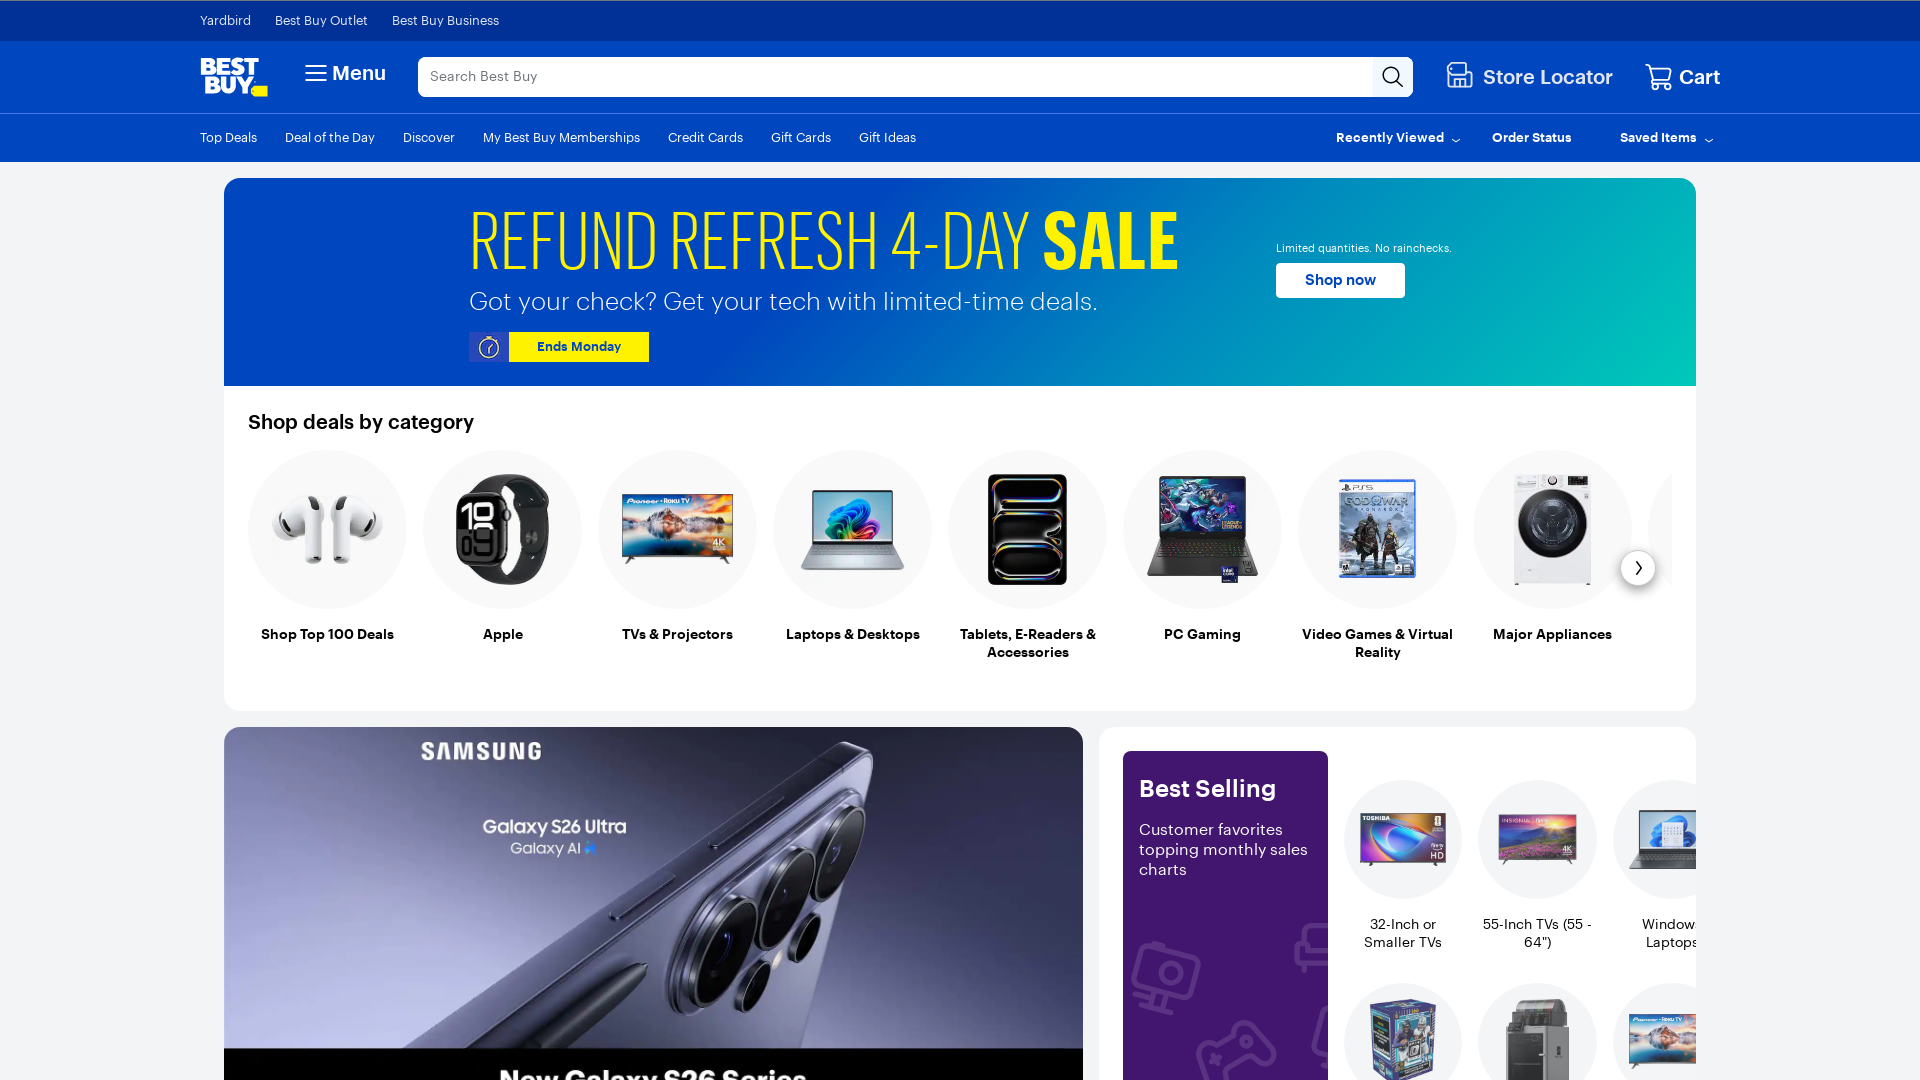